Tests form submission by filling in personal information fields and handling the alert that appears after submission

Starting URL: http://only-testing-blog.blogspot.in/2014/05/form.html

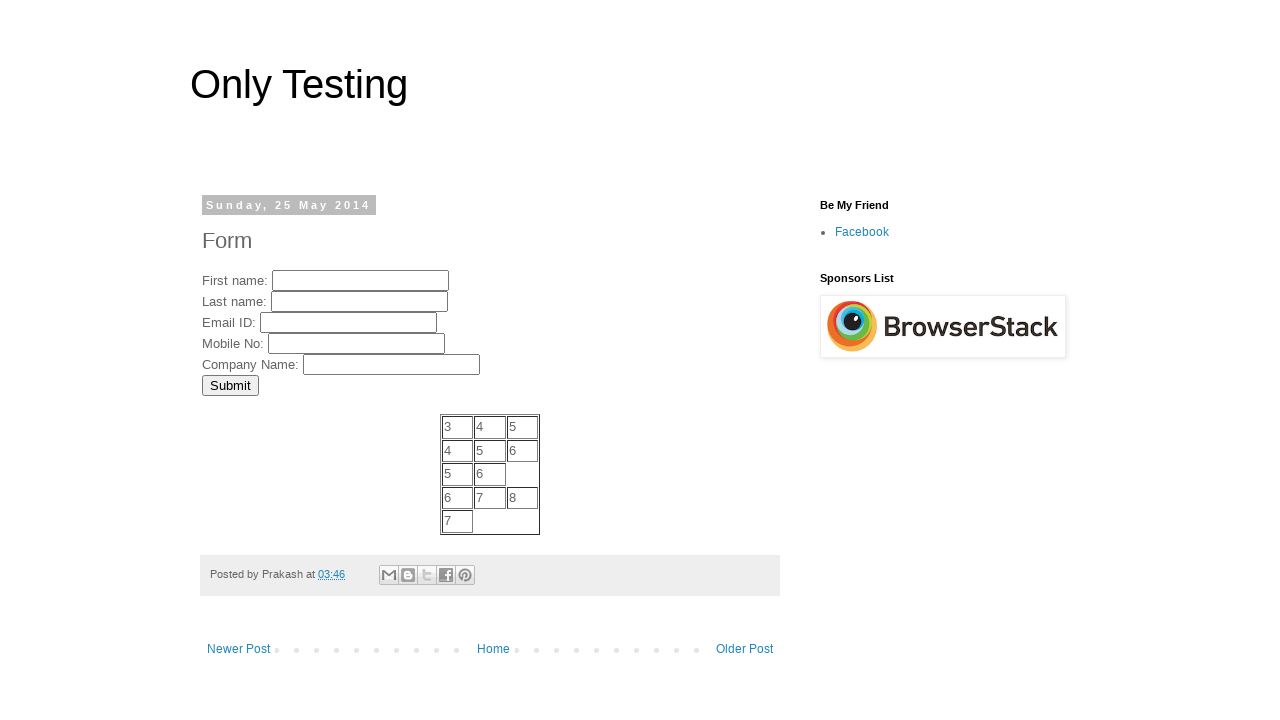

Filled in first name field with 'MyFName' on input[name='FirstName']
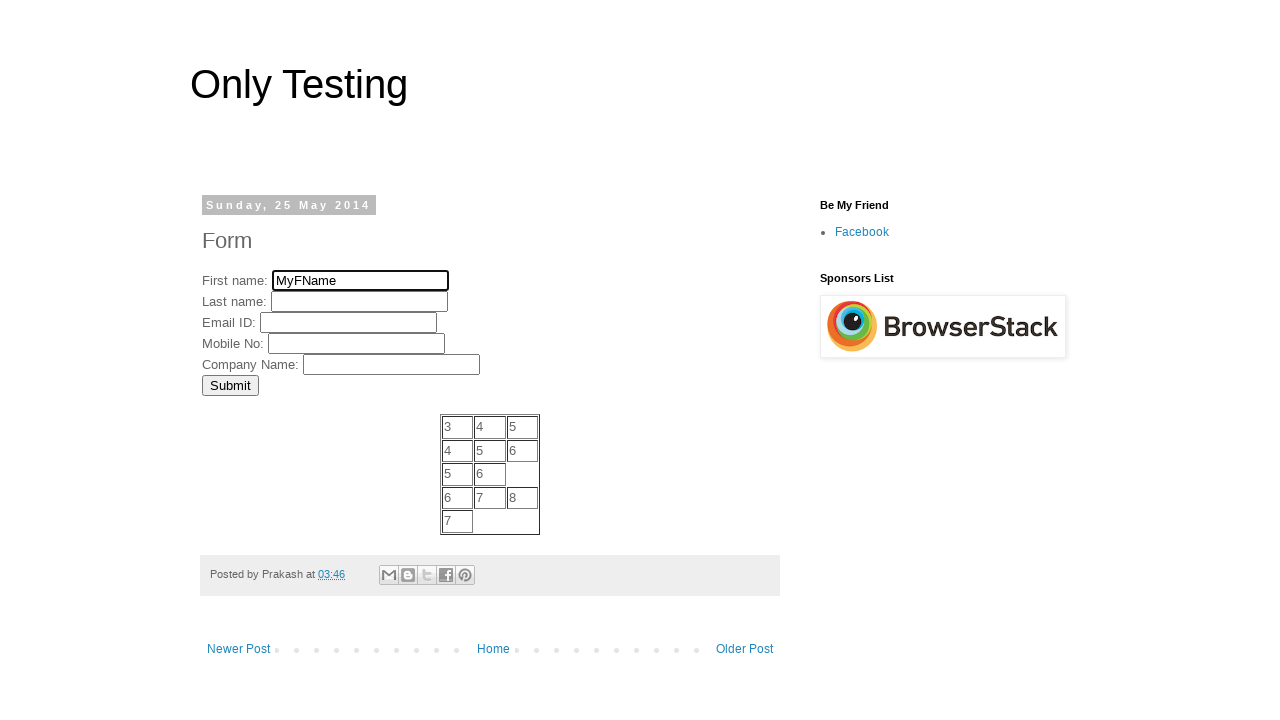

Filled in last name field with 'MyLName' on input[name='LastName']
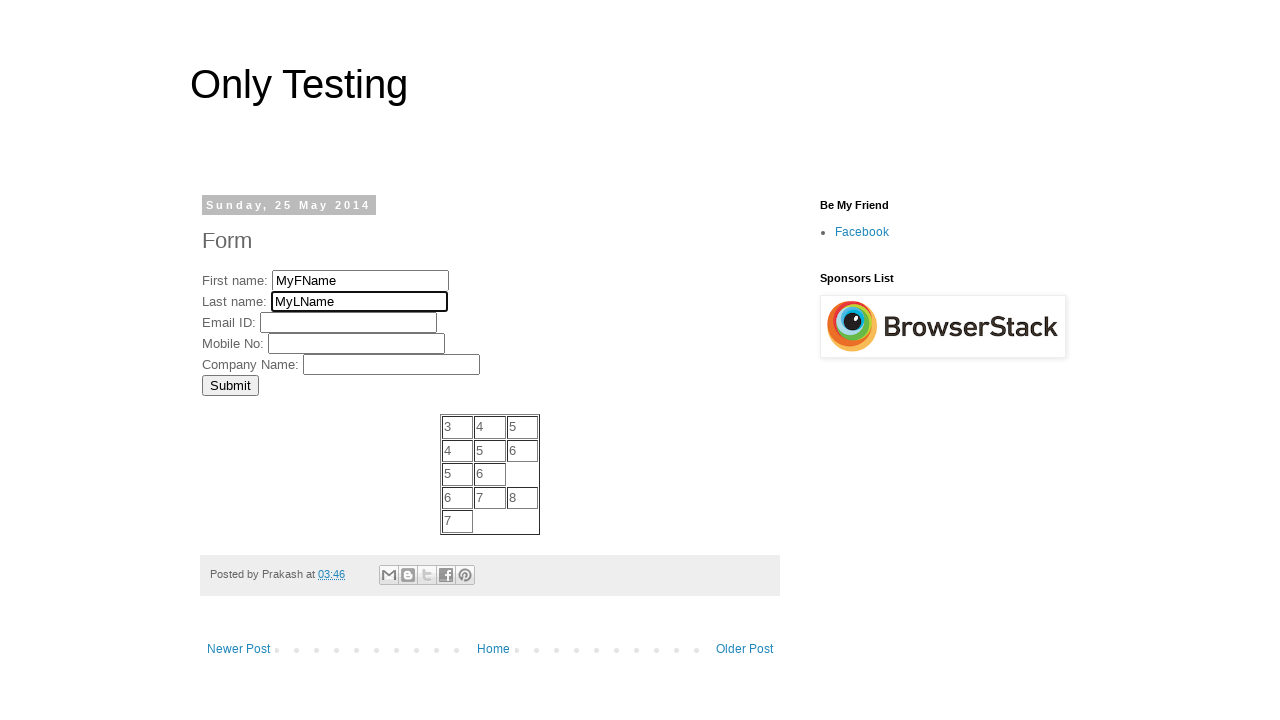

Filled in email field with 'MyEmailID' on input[name='EmailID']
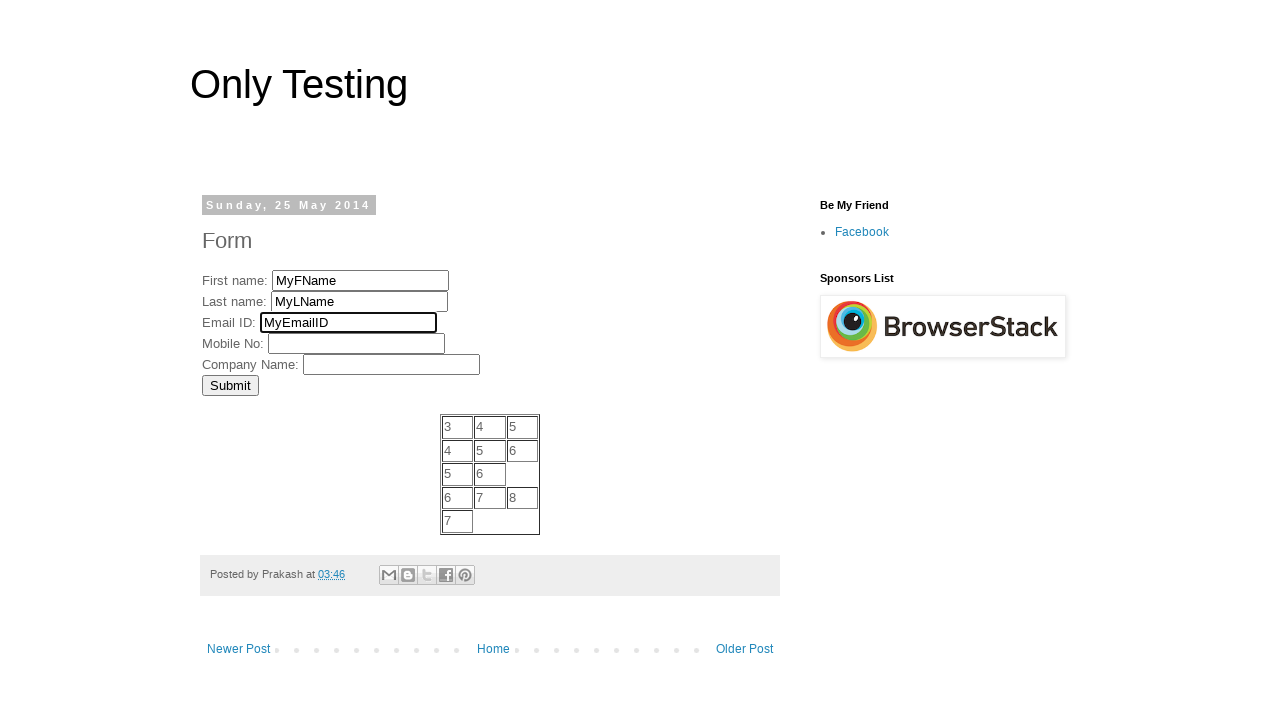

Filled in mobile number field with 'My Mob No.' on input[name='MobNo']
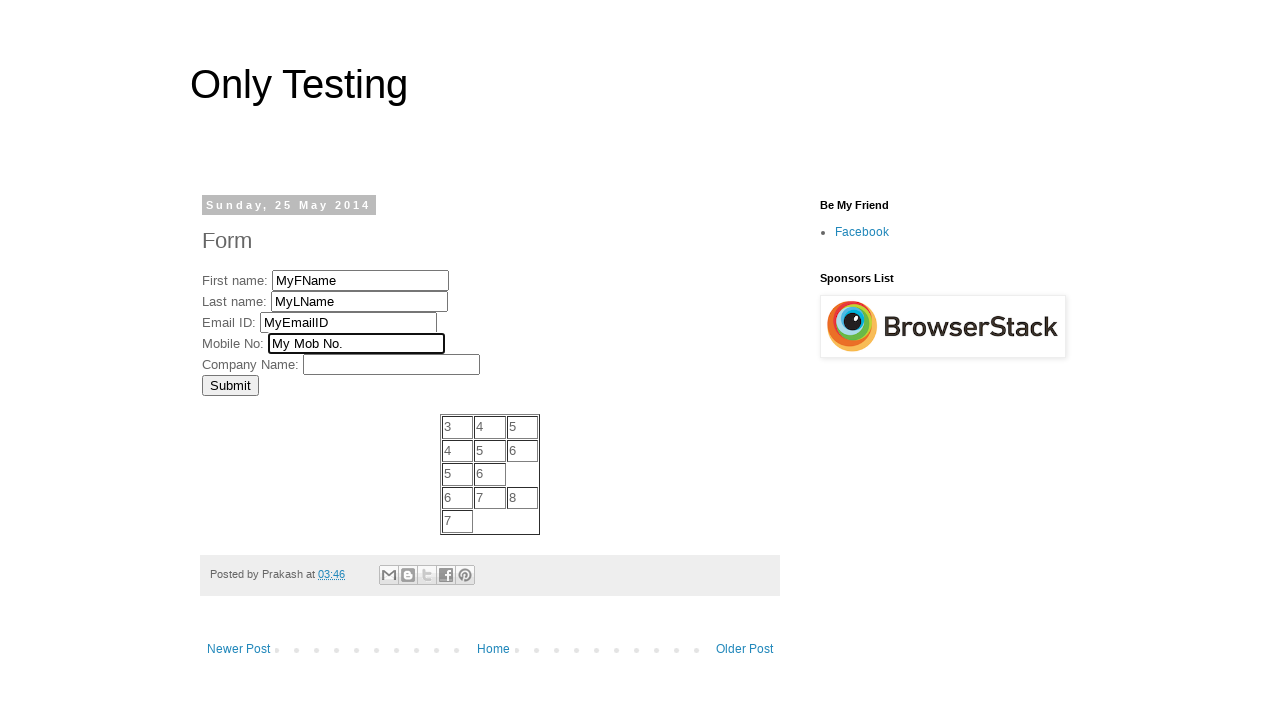

Filled in company field with 'My Comp Name' on input[name='Company']
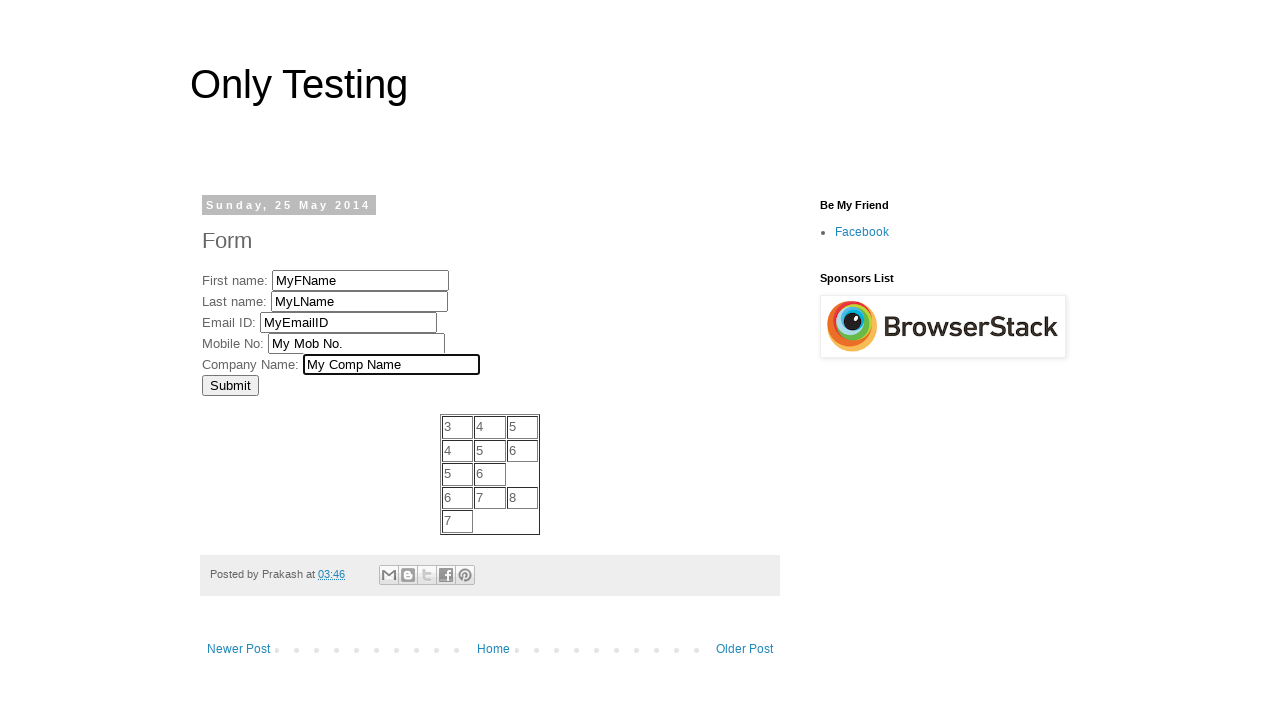

Submitted form by pressing Enter in company field on input[name='Company']
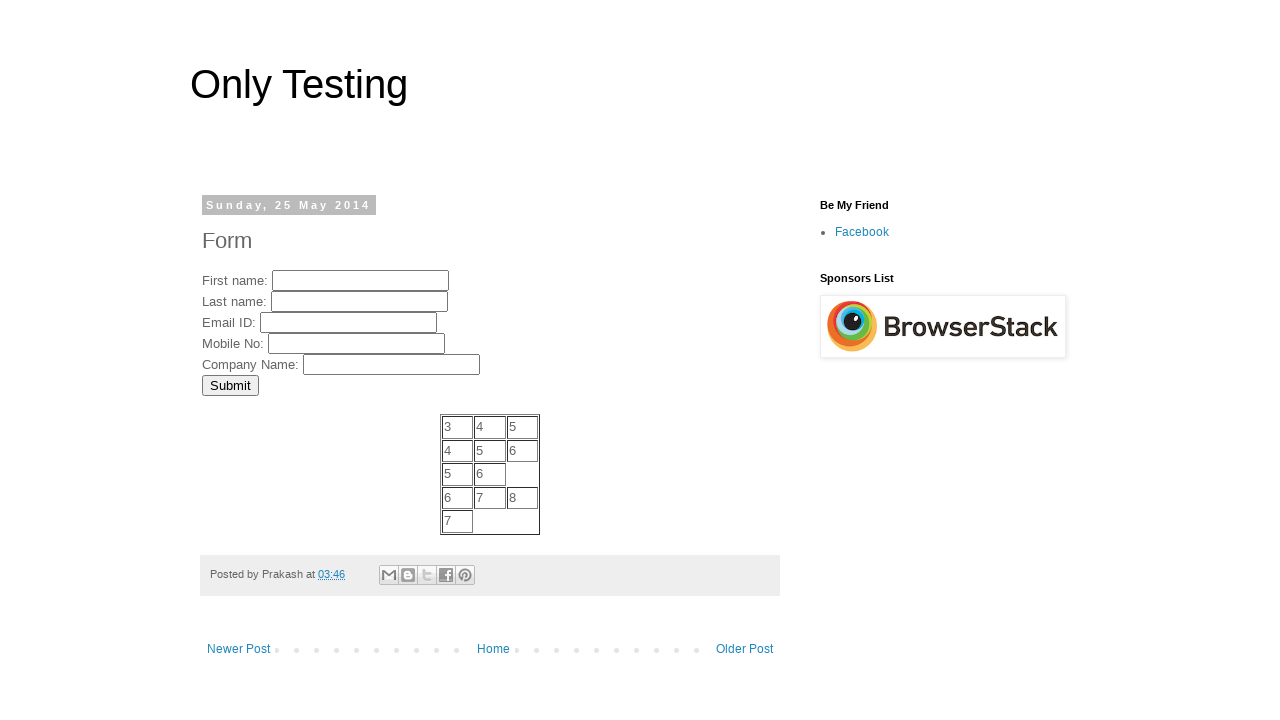

Set up dialog handler to accept alerts
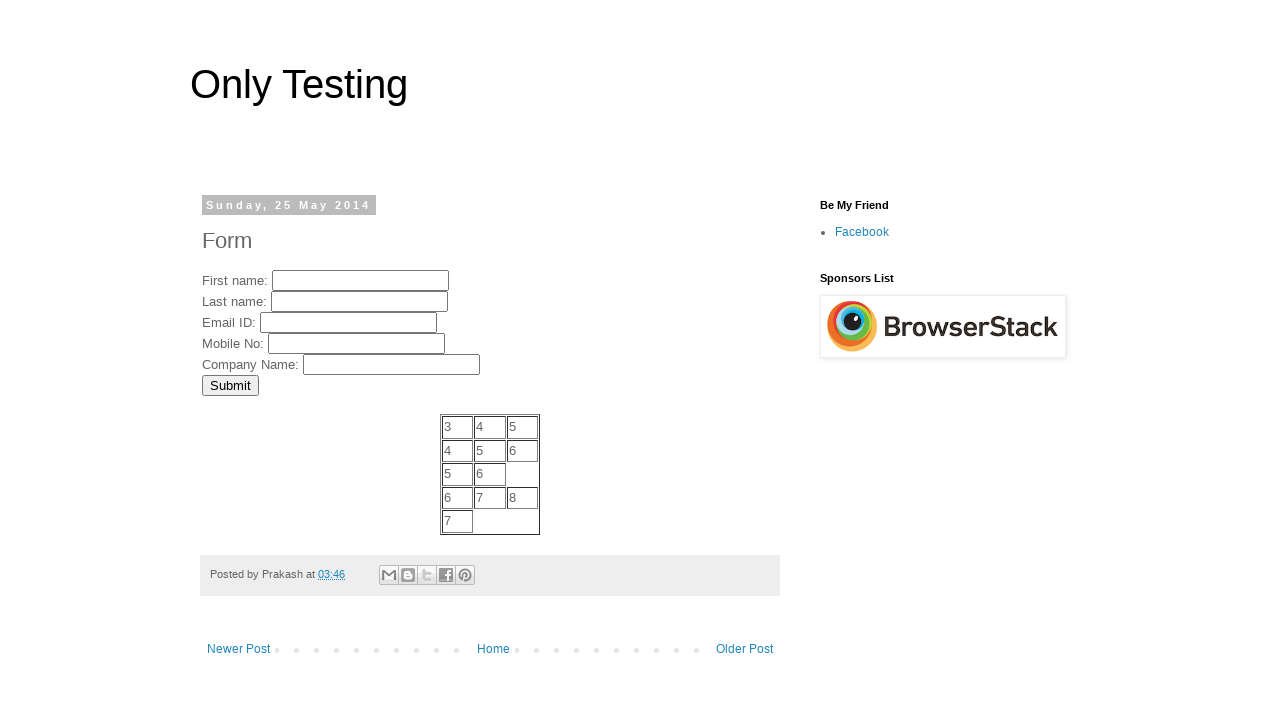

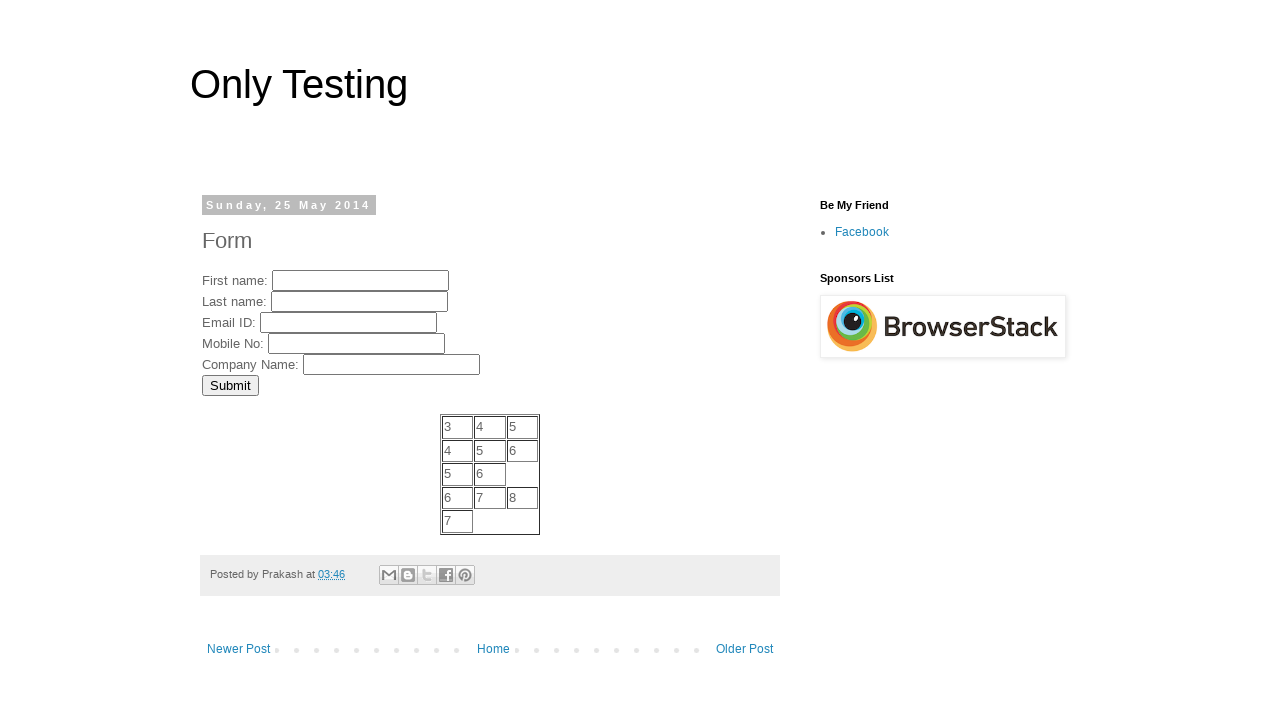